Navigates to the Sberbank personal banking homepage and verifies the page loads successfully.

Starting URL: http://www.sberbank.ru/ru/person

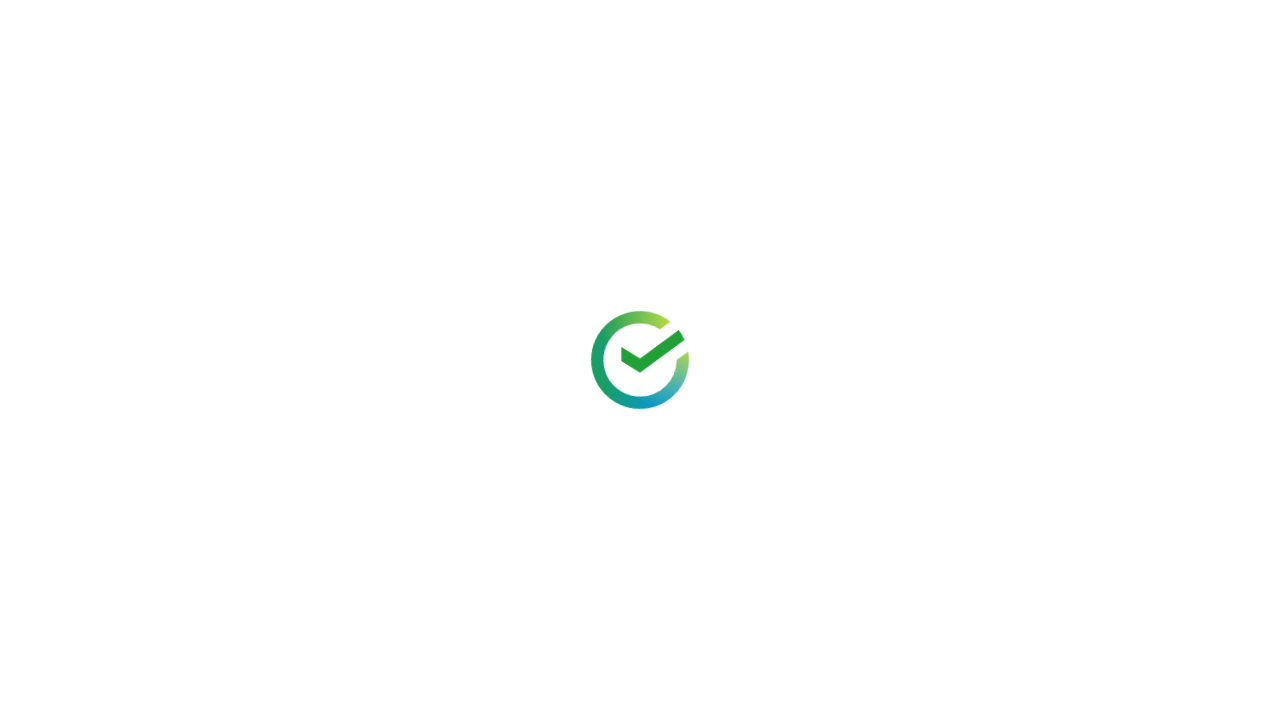

Waited for page to reach domcontentloaded state
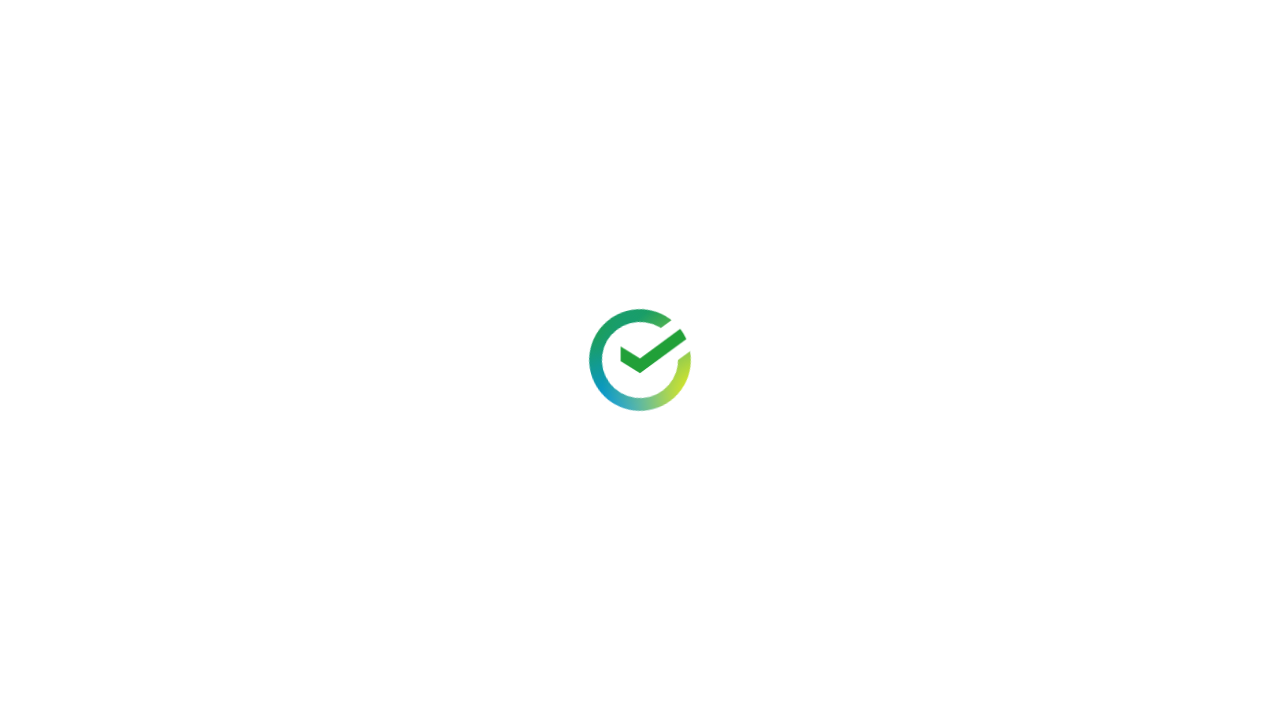

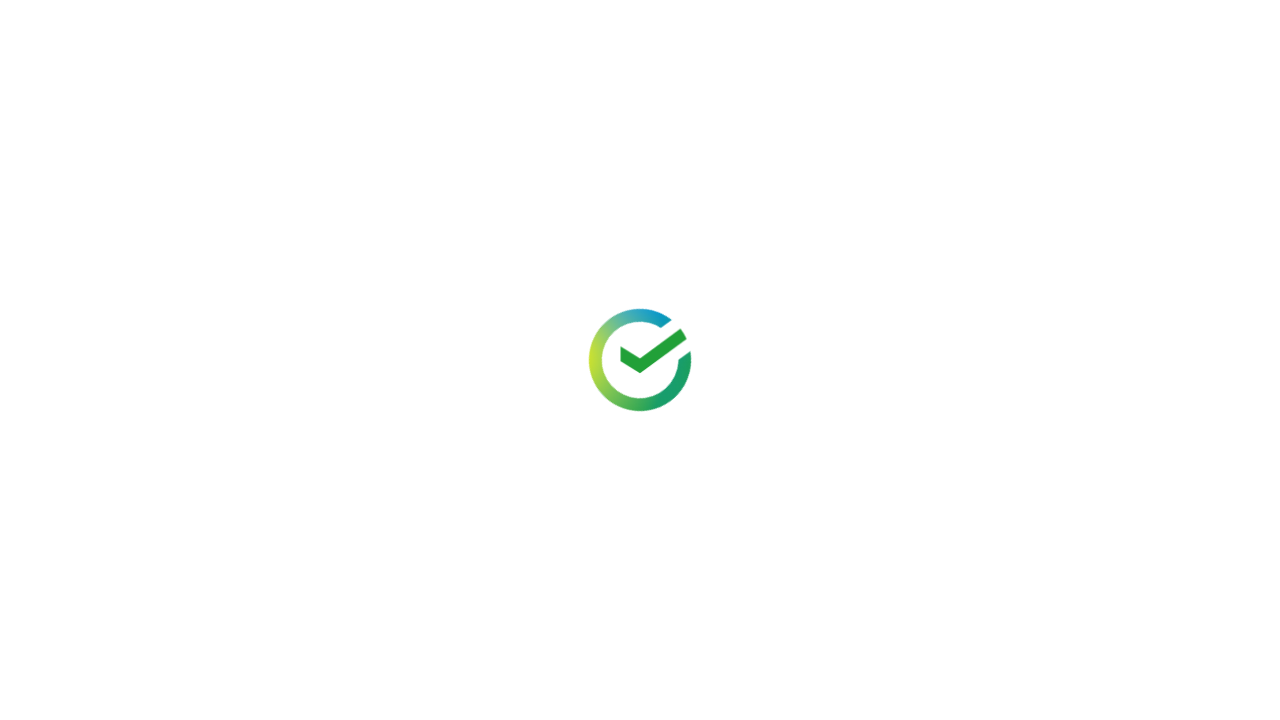